Tests various form controls including checkboxes, radio buttons, and show/hide functionality on an automation practice page

Starting URL: https://rahulshettyacademy.com/AutomationPractice/

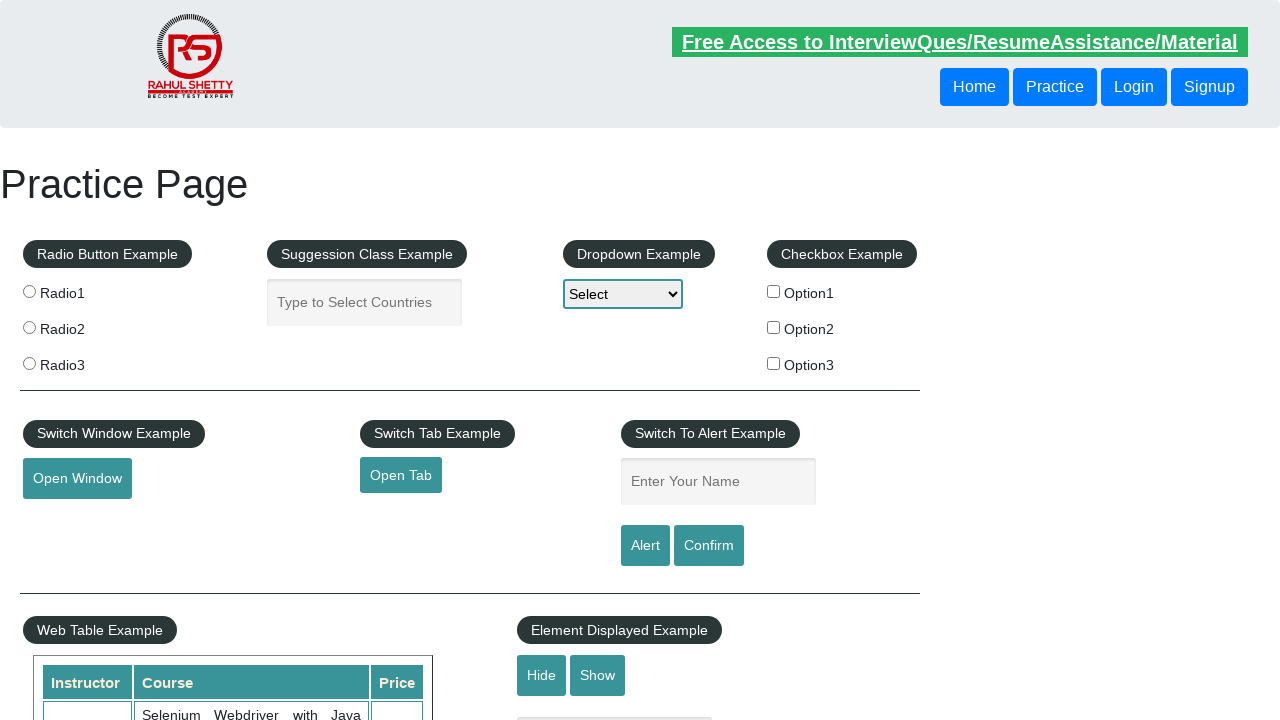

Located all checkbox elements on the page
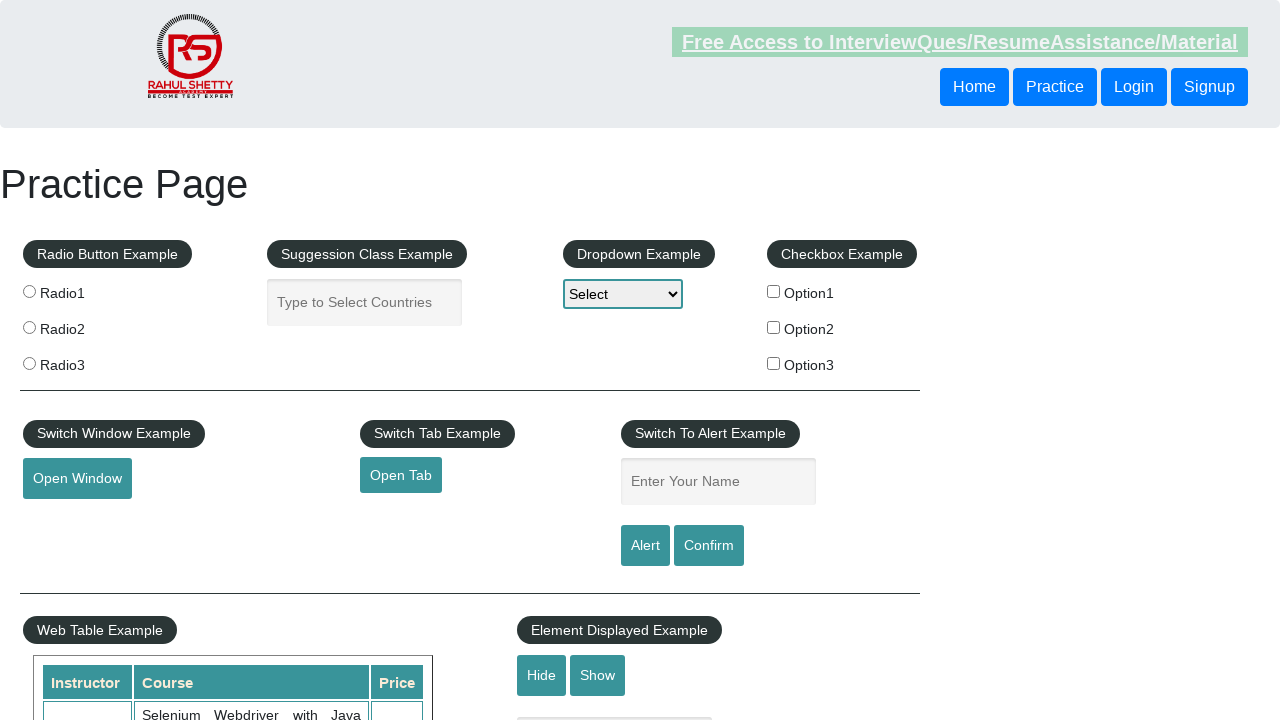

Retrieved checkbox at index 0
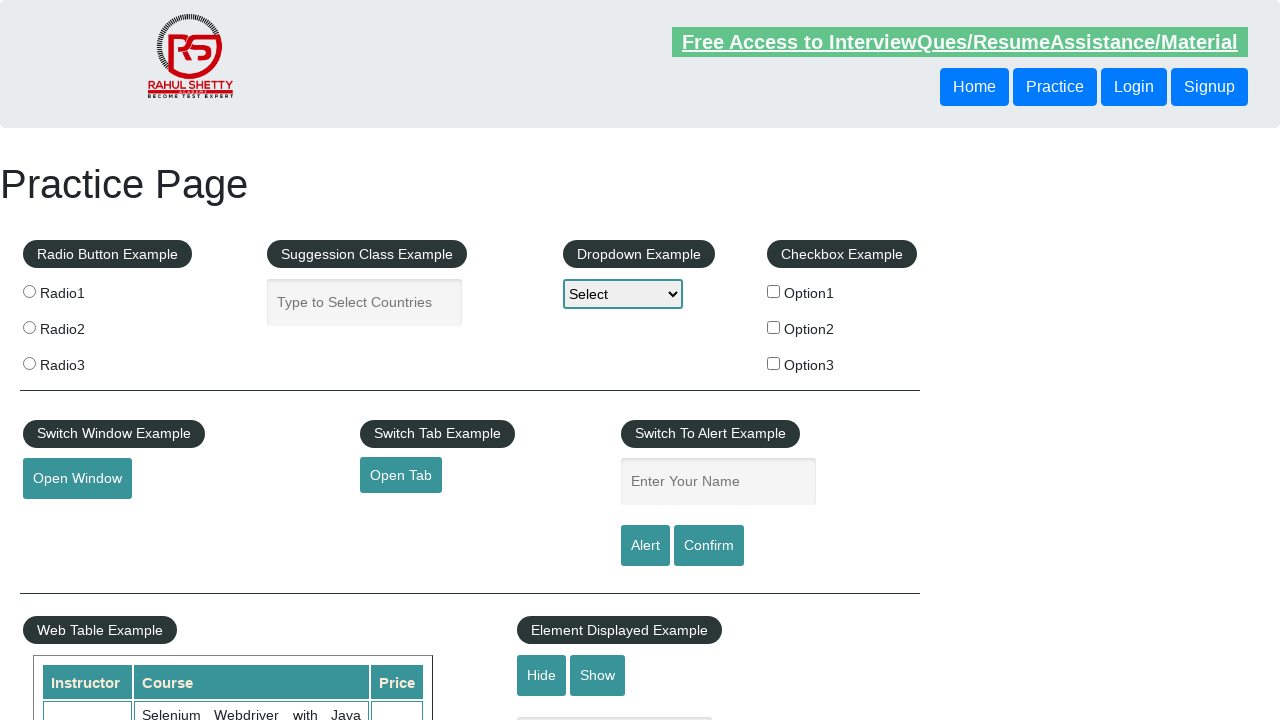

Retrieved checkbox at index 1
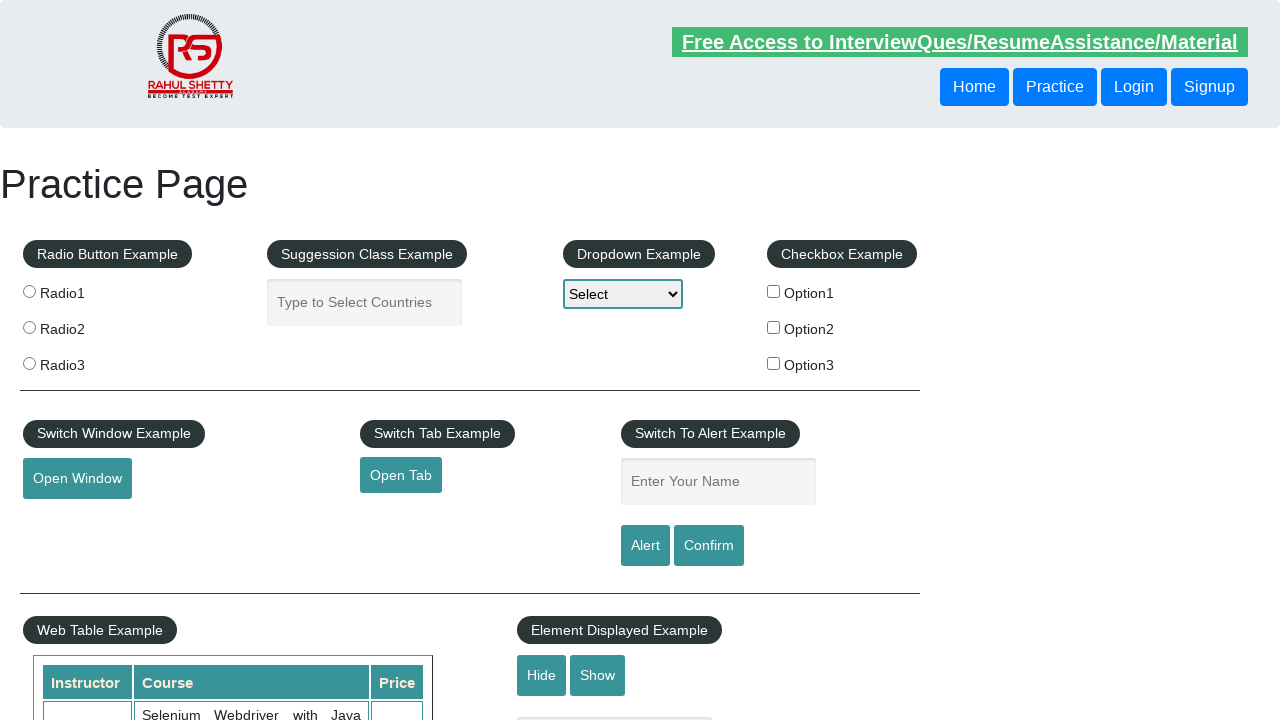

Clicked checkbox with value 'option2' at (774, 327) on input[type='checkbox'] >> nth=1
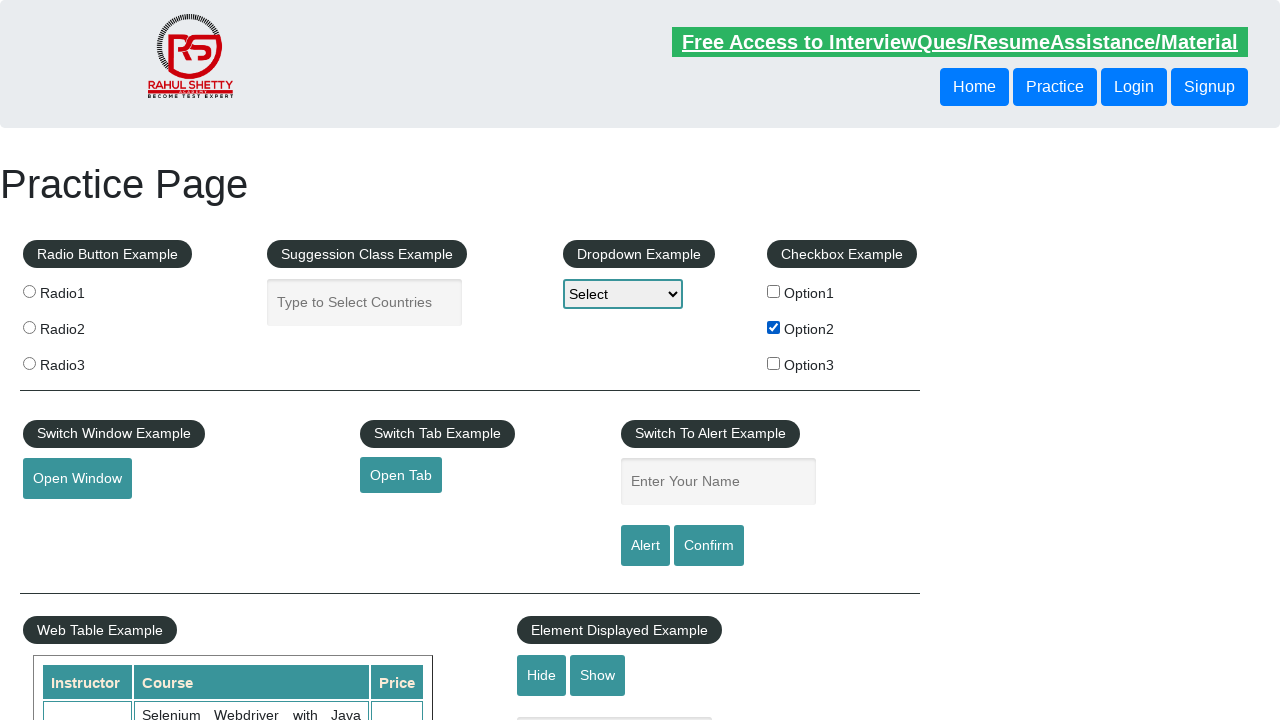

Located all radio button elements on the page
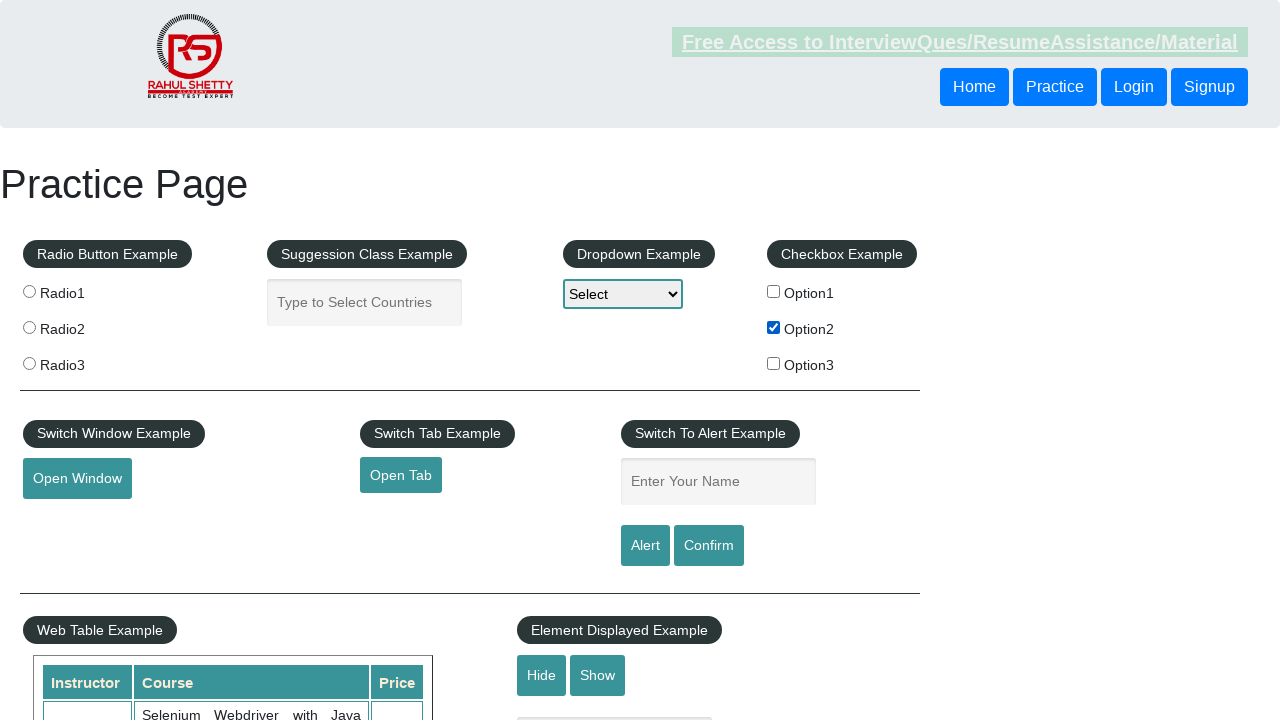

Clicked the third radio button at (29, 363) on .radioButton >> nth=2
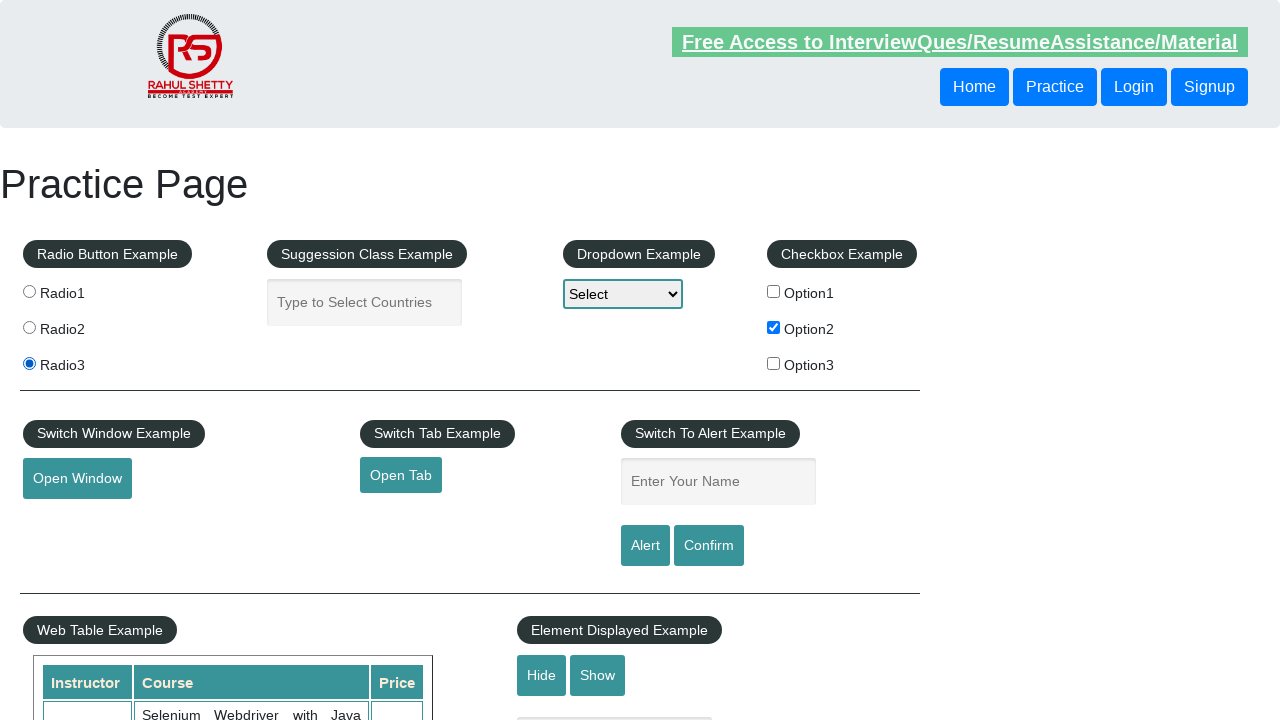

Clicked hide button to hide the text box at (542, 675) on #hide-textbox
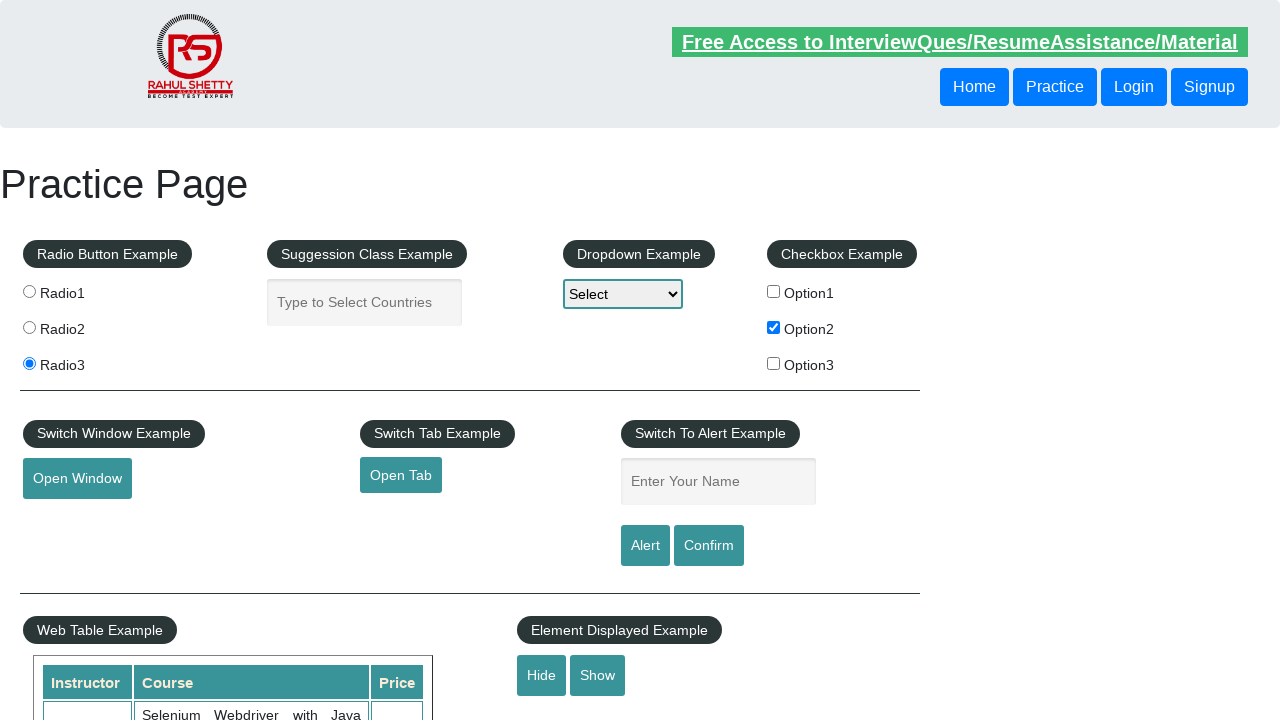

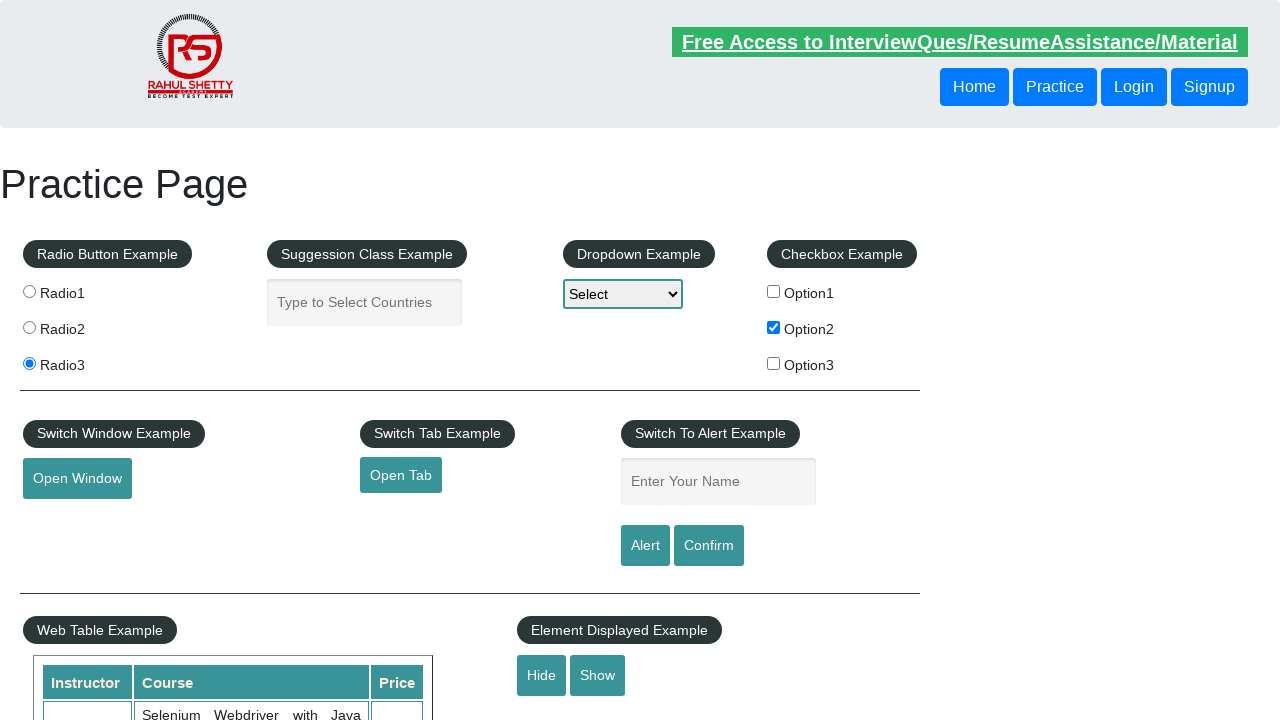